Navigates to a test page and waits for it to load completely

Starting URL: https://programautomatycy.pl/test-page/

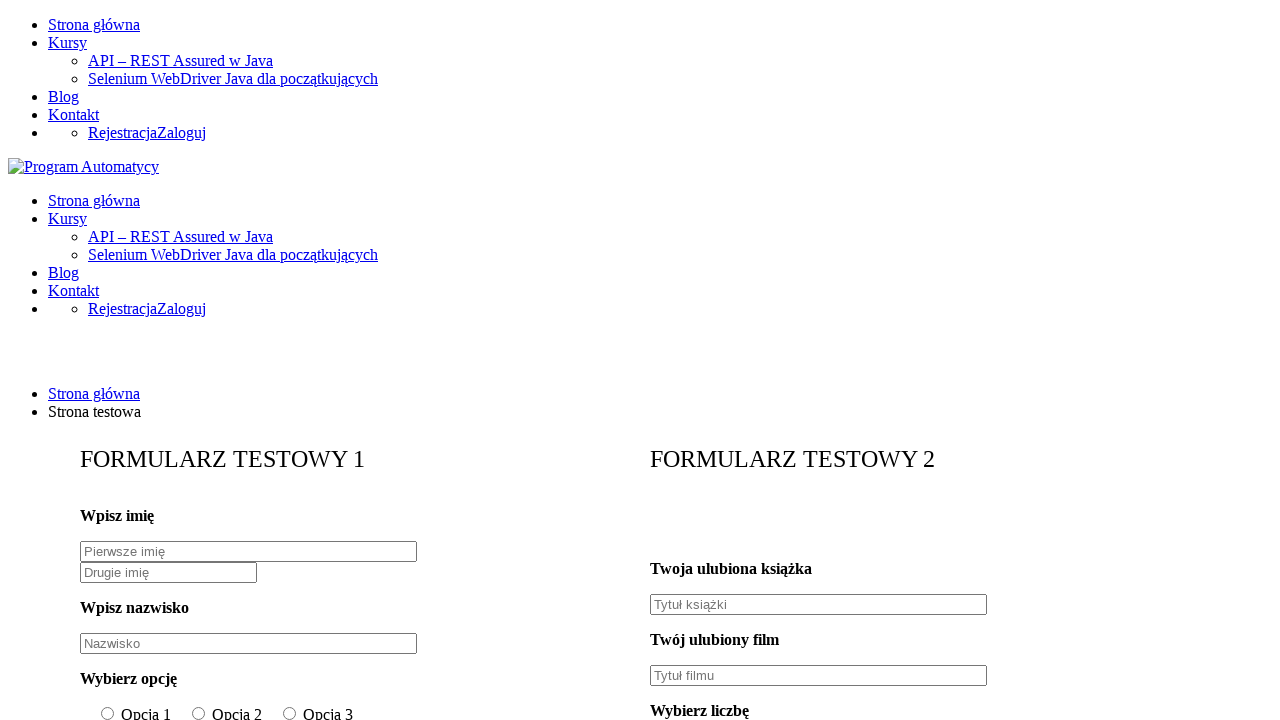

Navigated to test page
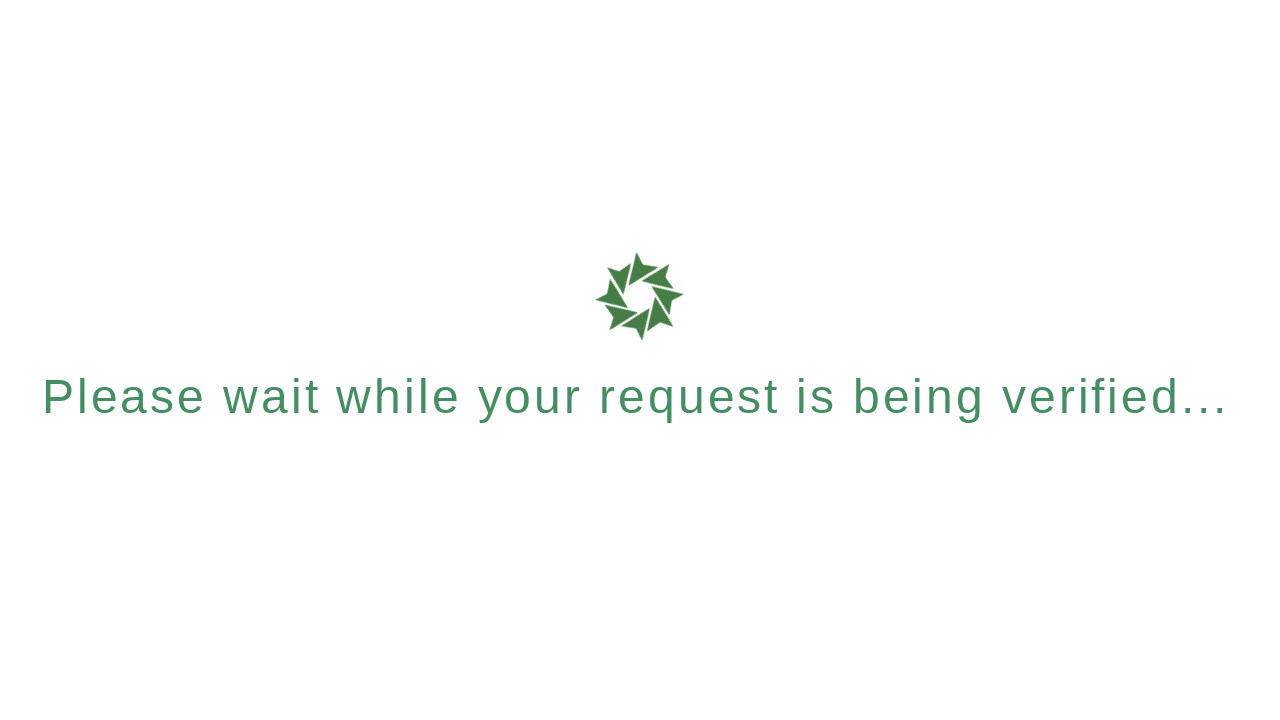

Waited 3 seconds for page to load
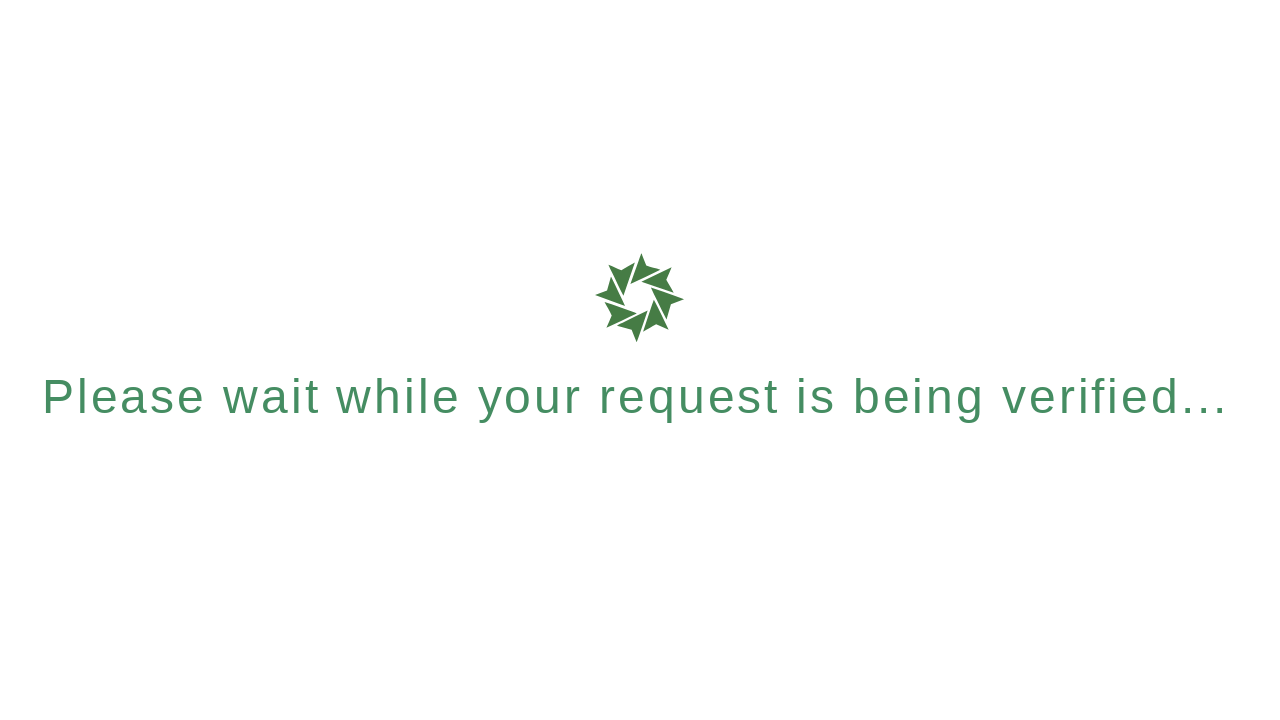

Page DOM content fully loaded
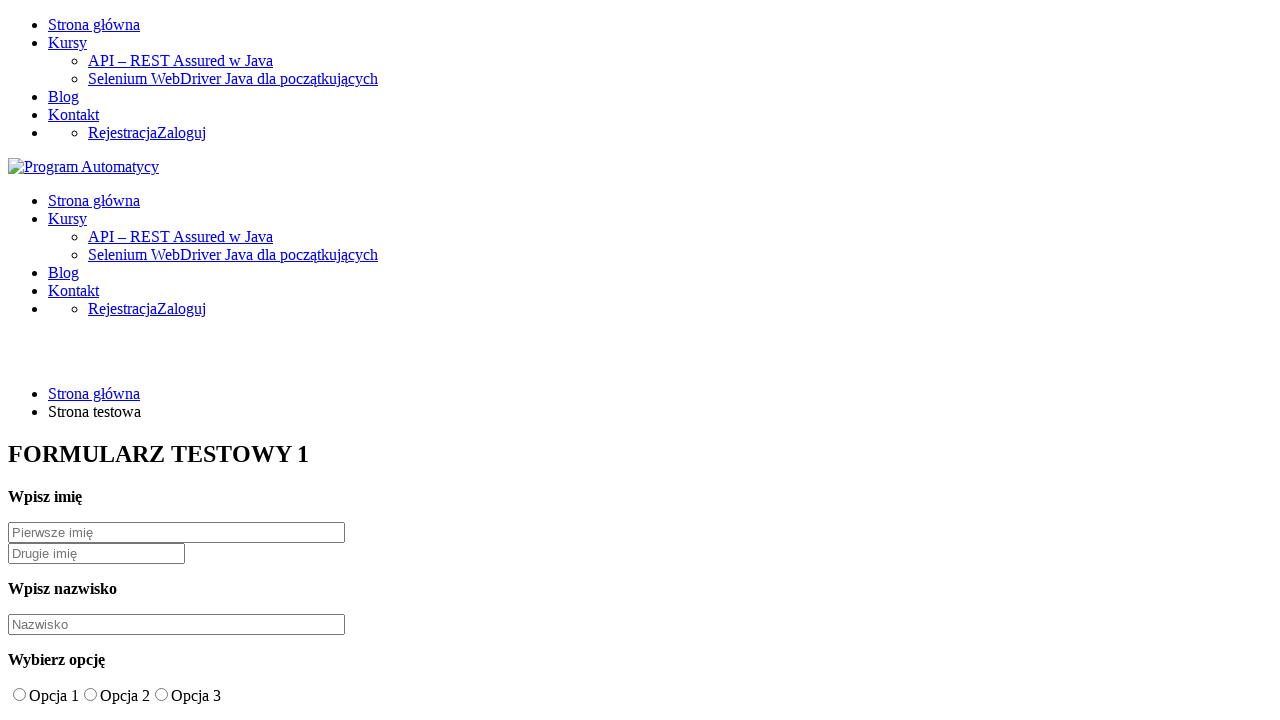

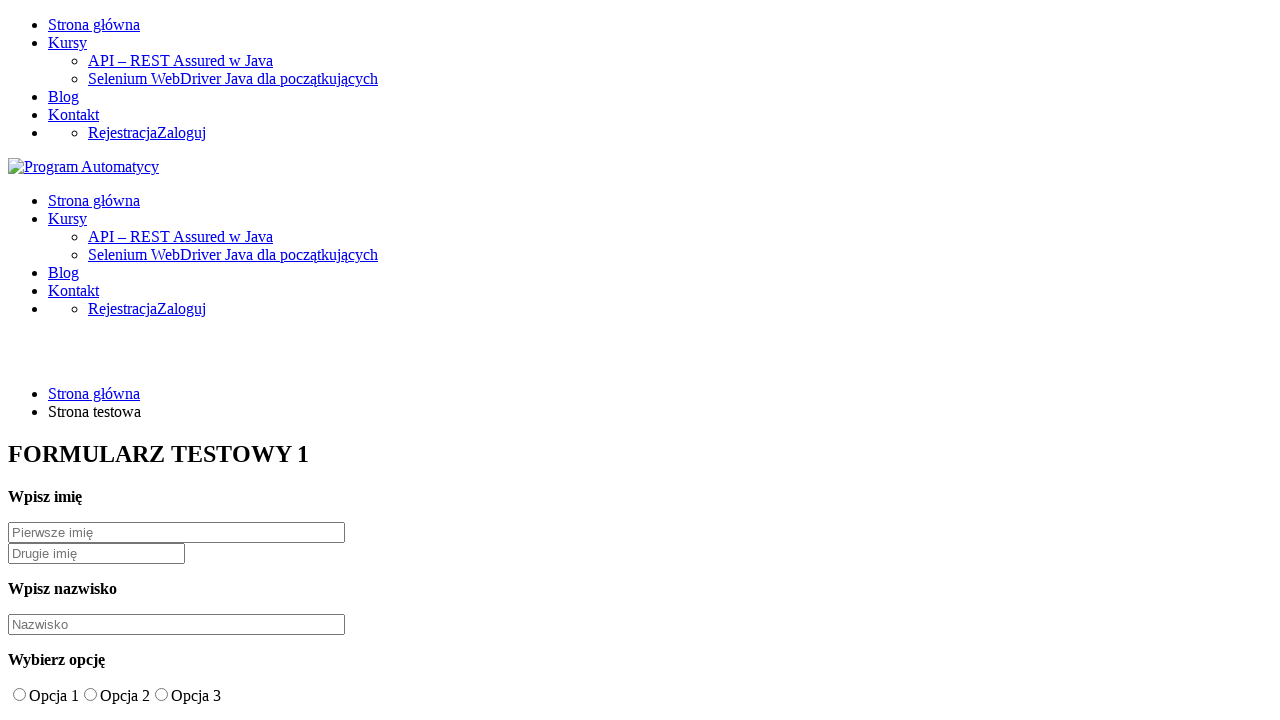